Tests that the Clear completed button displays correct text when items are completed

Starting URL: https://demo.playwright.dev/todomvc

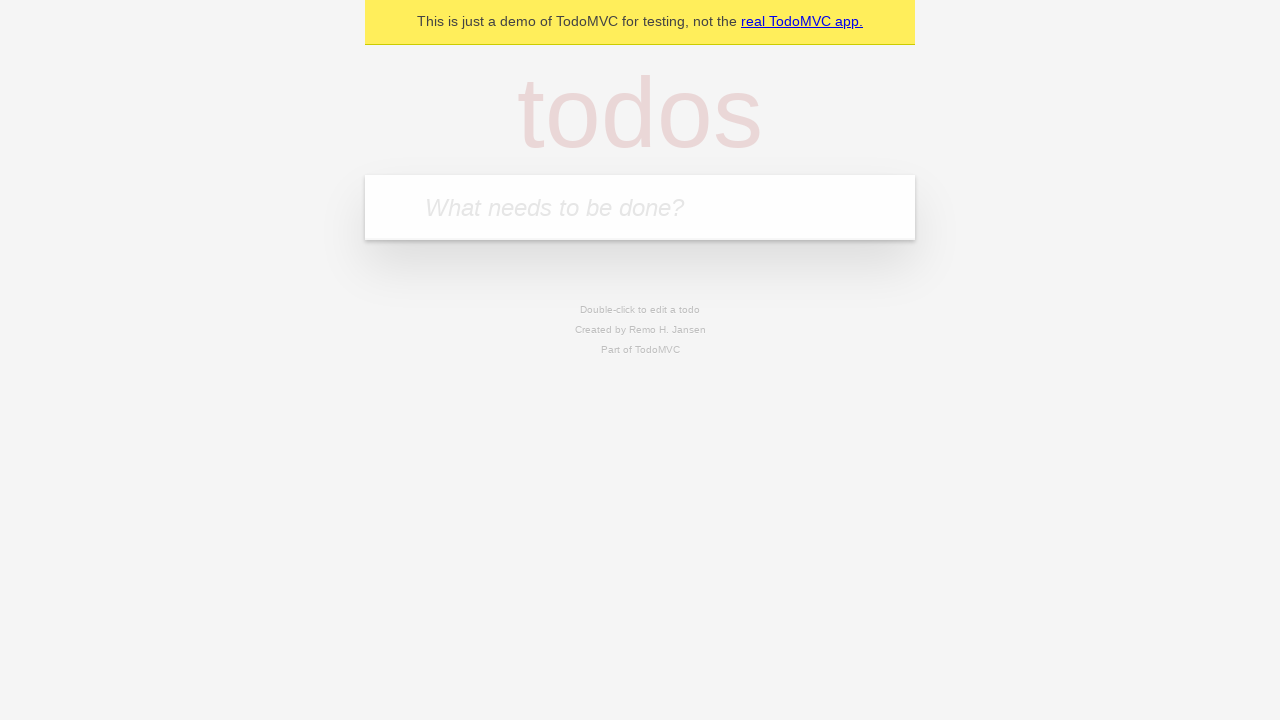

Filled todo input with 'buy some cheese' on internal:attr=[placeholder="What needs to be done?"i]
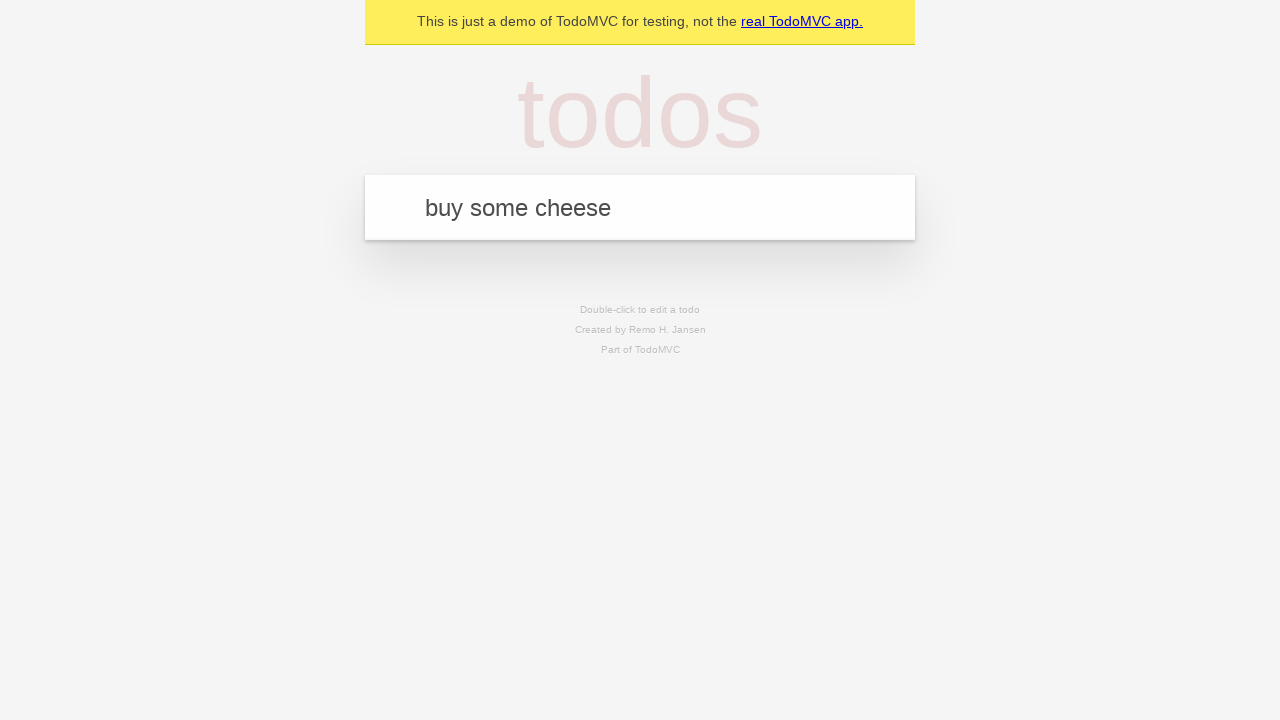

Pressed Enter to add todo 'buy some cheese' on internal:attr=[placeholder="What needs to be done?"i]
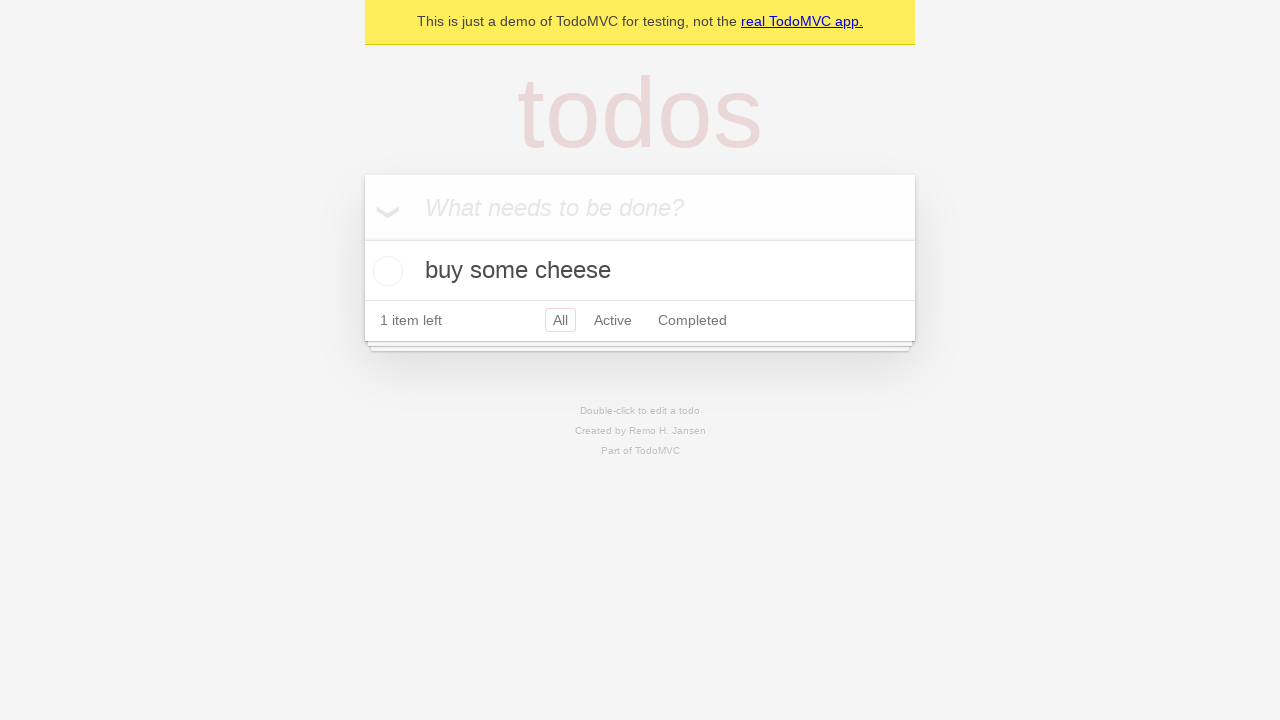

Filled todo input with 'feed the cat' on internal:attr=[placeholder="What needs to be done?"i]
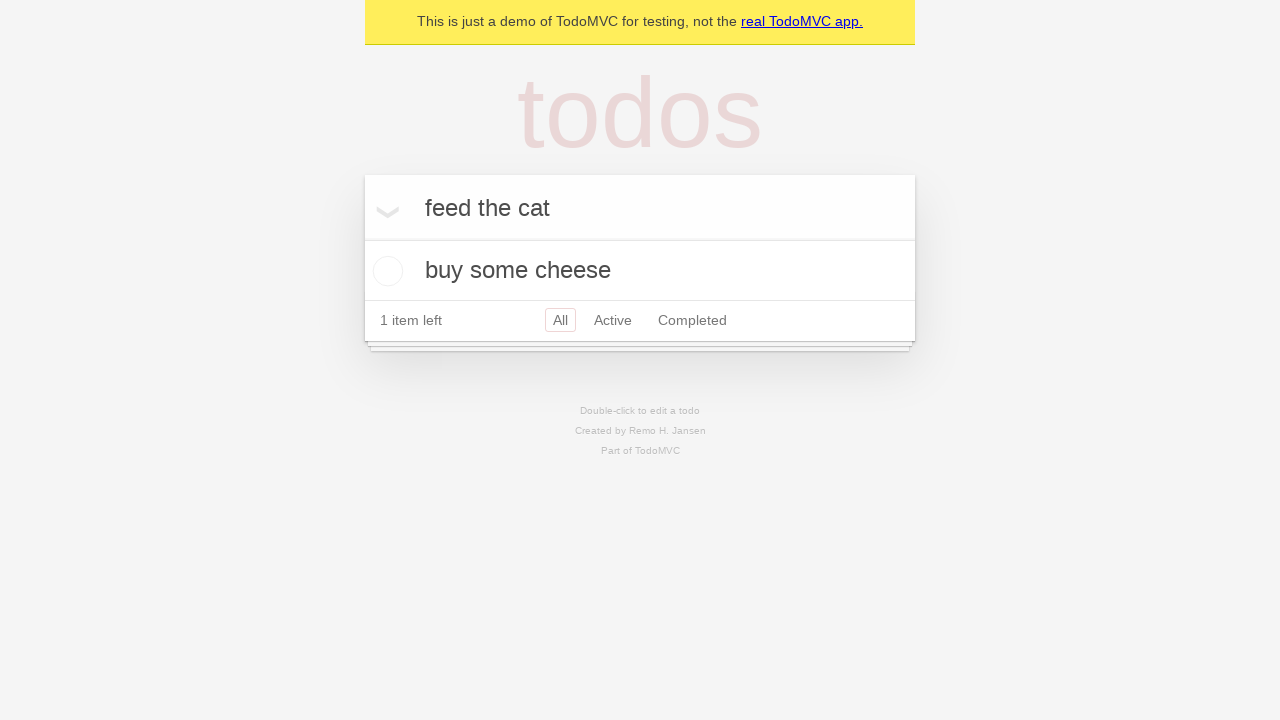

Pressed Enter to add todo 'feed the cat' on internal:attr=[placeholder="What needs to be done?"i]
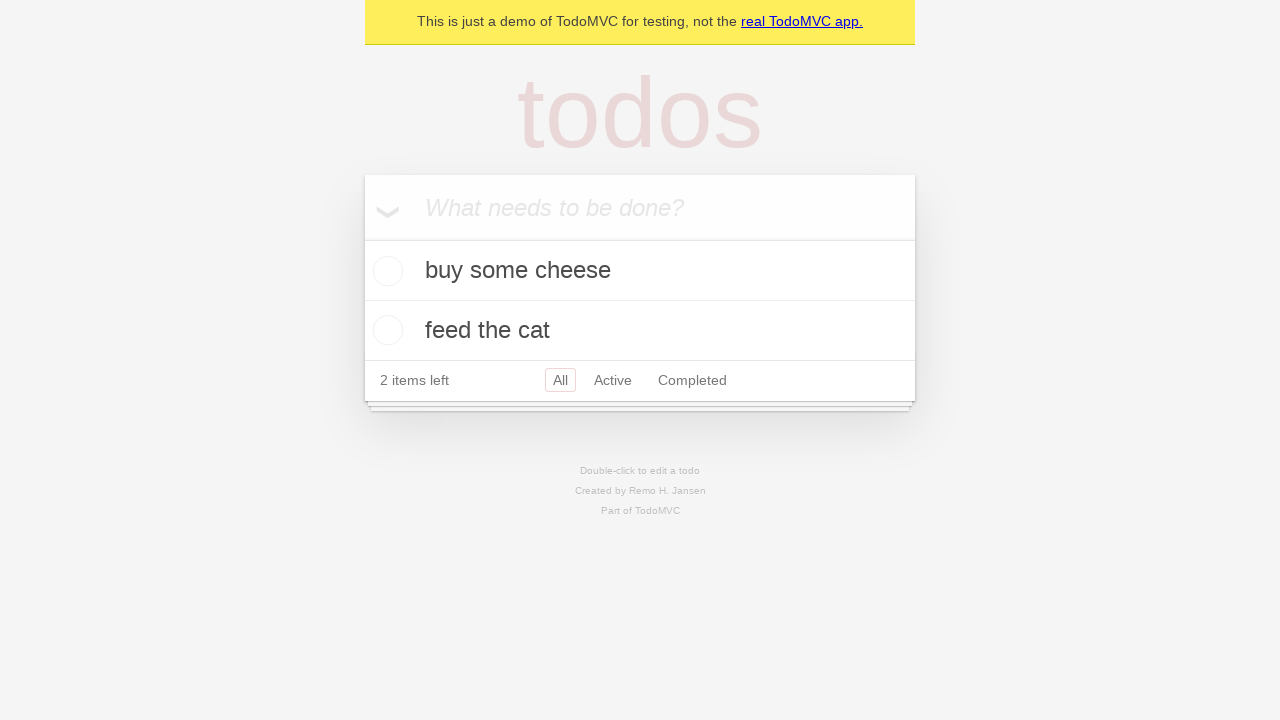

Filled todo input with 'book a doctors appointment' on internal:attr=[placeholder="What needs to be done?"i]
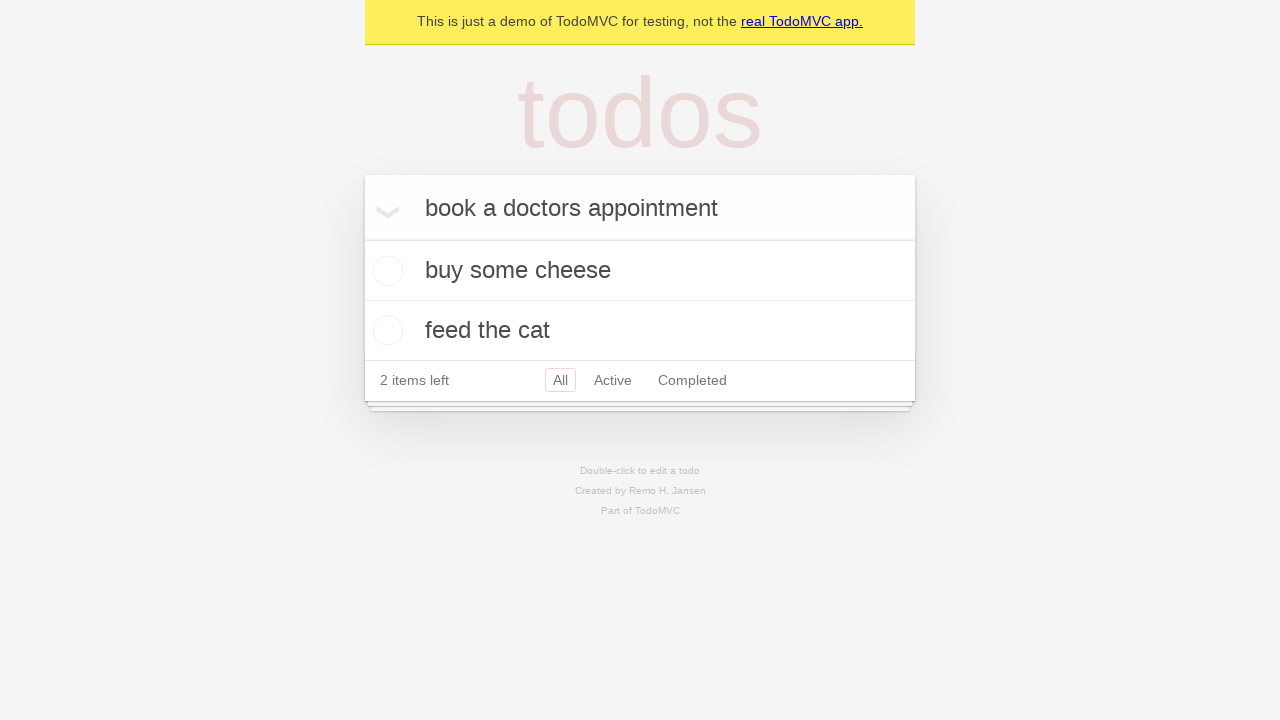

Pressed Enter to add todo 'book a doctors appointment' on internal:attr=[placeholder="What needs to be done?"i]
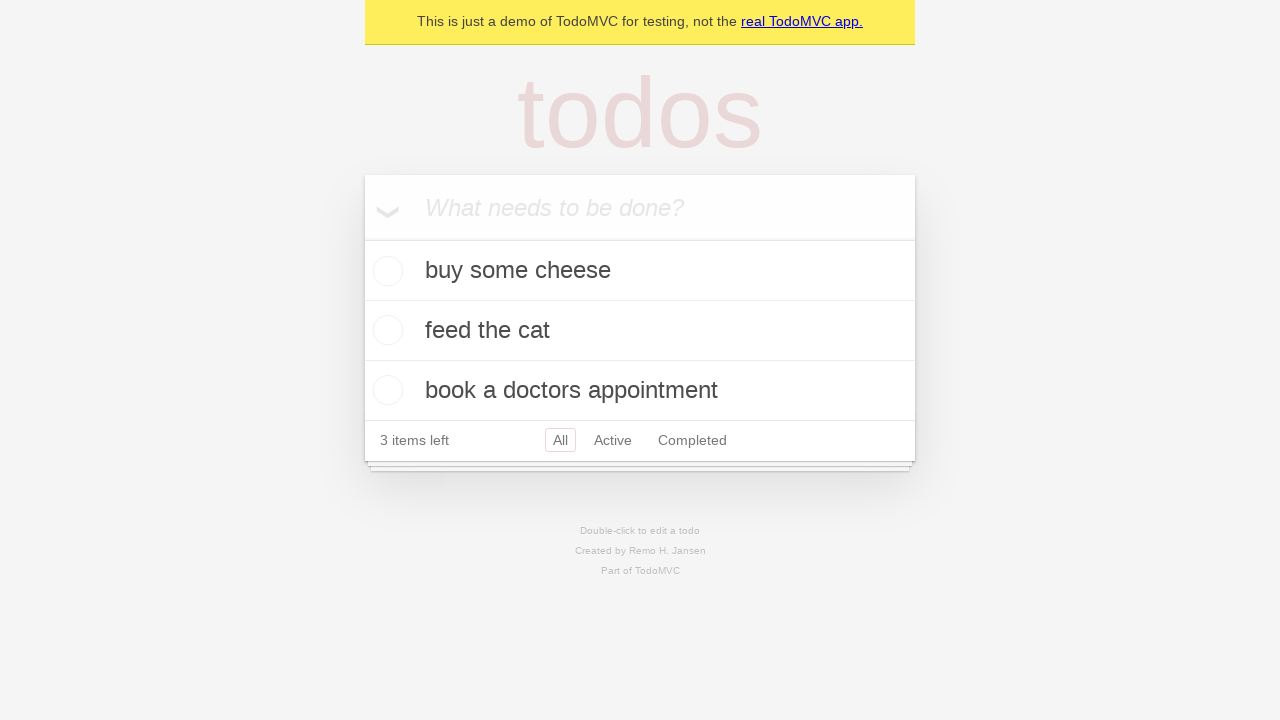

Waited for todo items to be added to the list
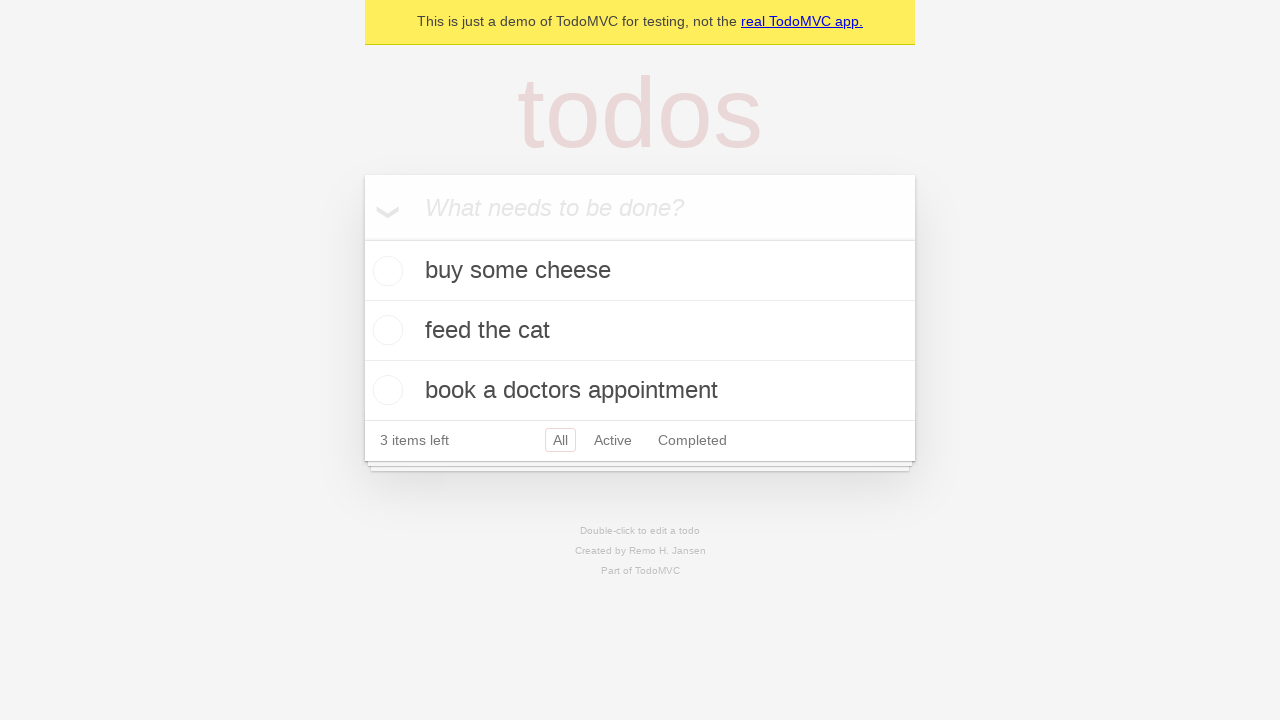

Checked the first todo item to mark it as completed at (385, 271) on .todo-list li .toggle >> nth=0
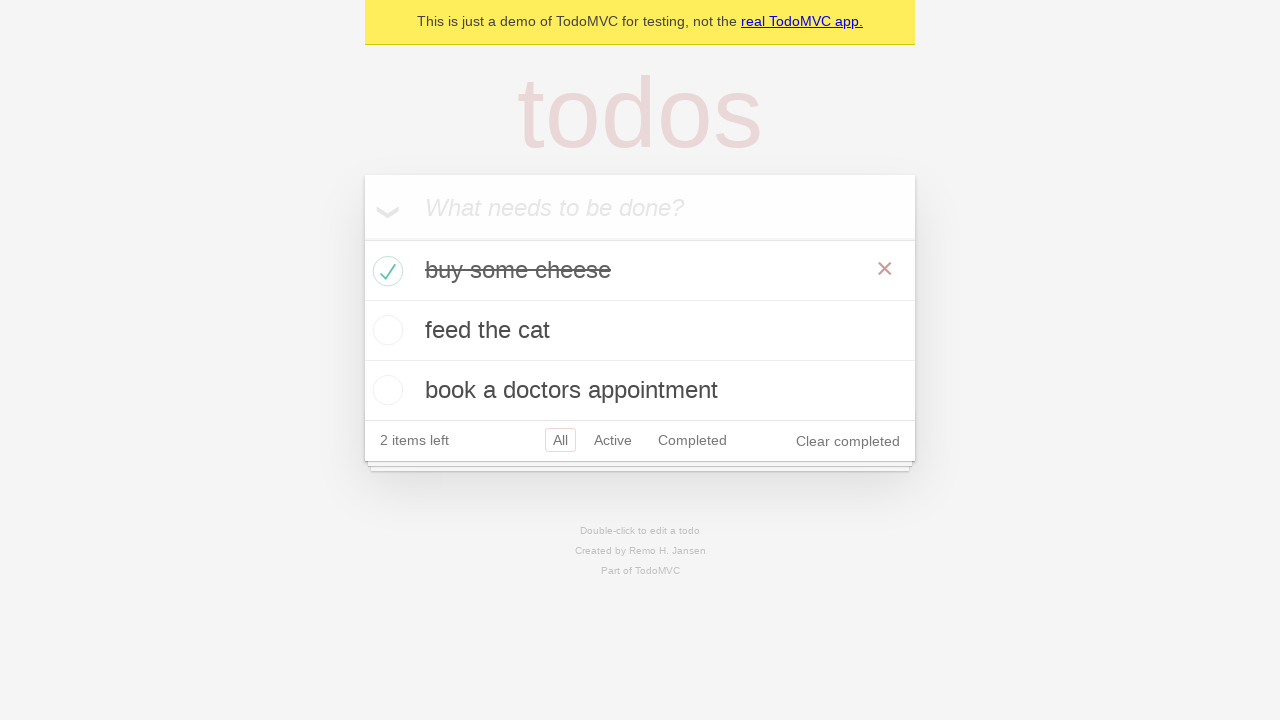

Verified that the 'Clear completed' button is visible and displayed with correct text
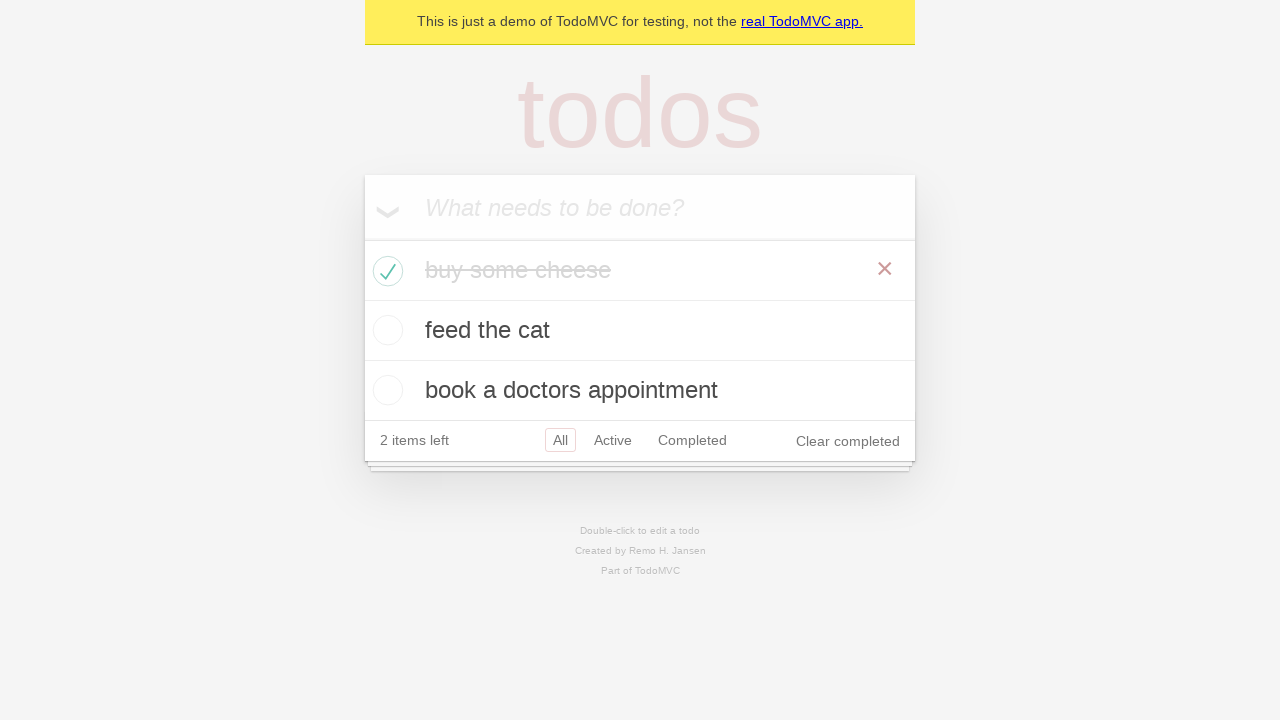

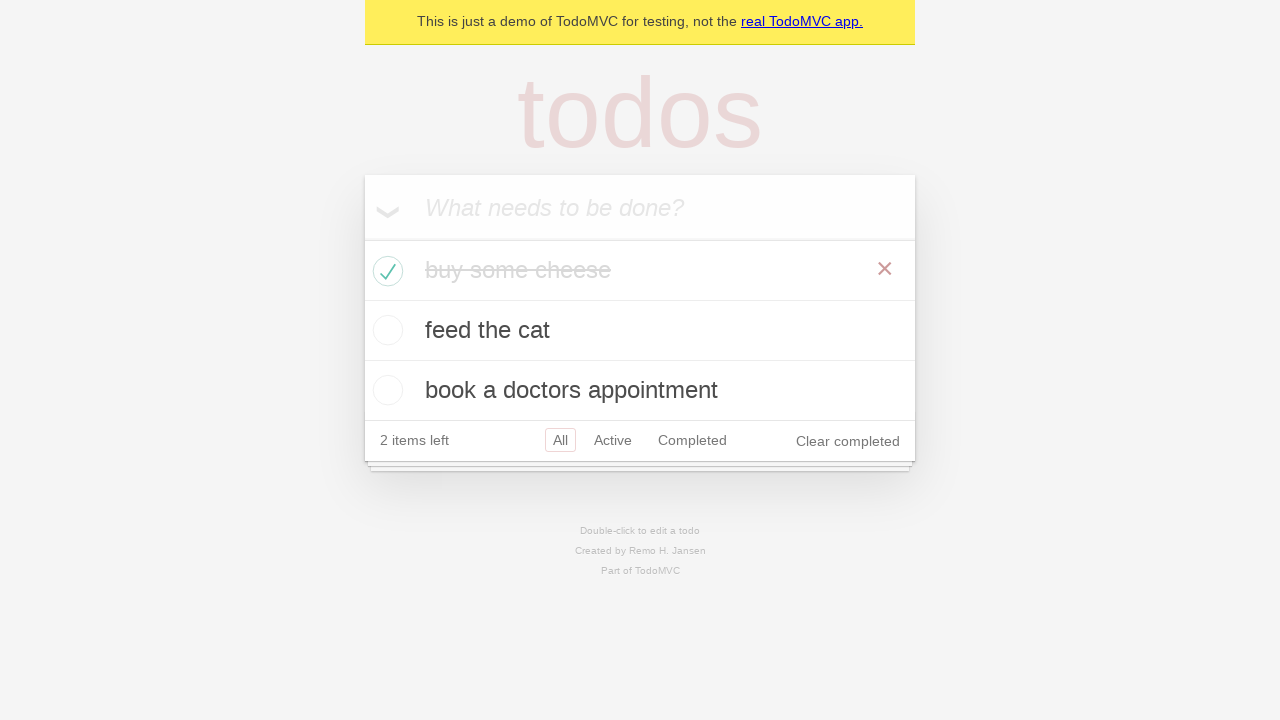